Tests drag and drop functionality by dragging an element to a target box and verifying the target text changes to "Dropped!"

Starting URL: https://demoqa.com/droppable

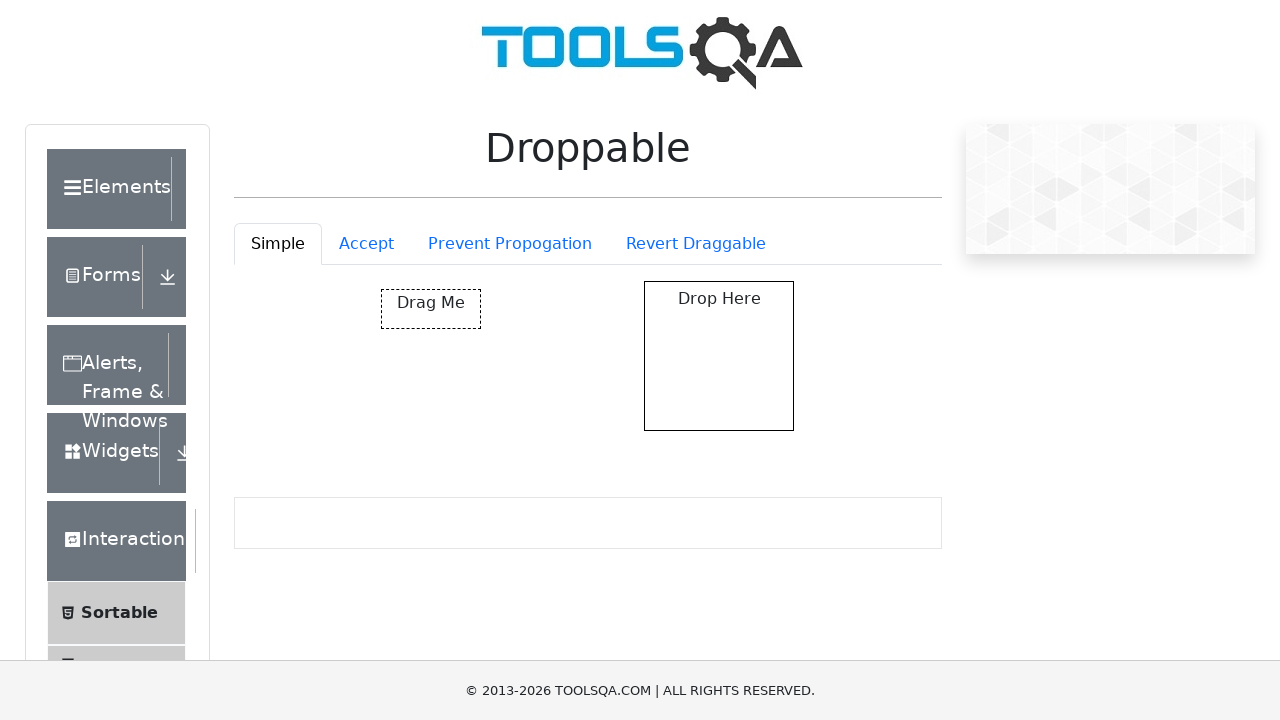

Navigated to droppable demo page
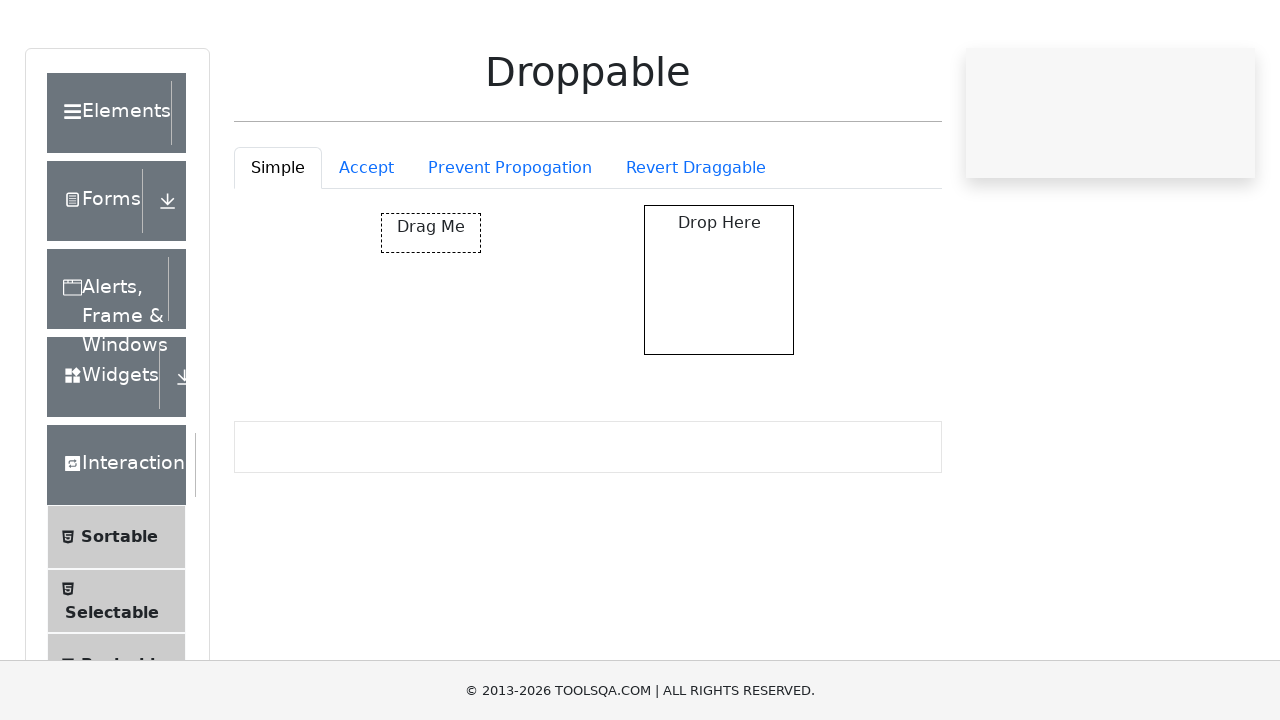

Located draggable element
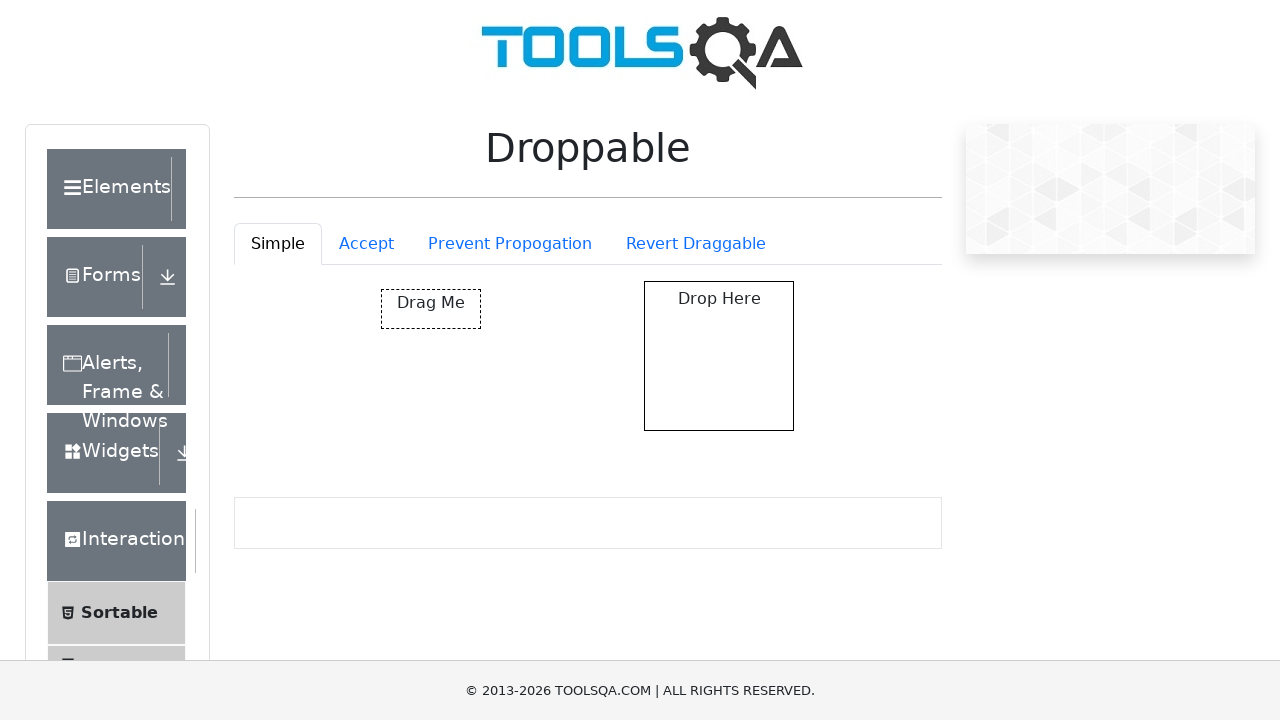

Located droppable target element
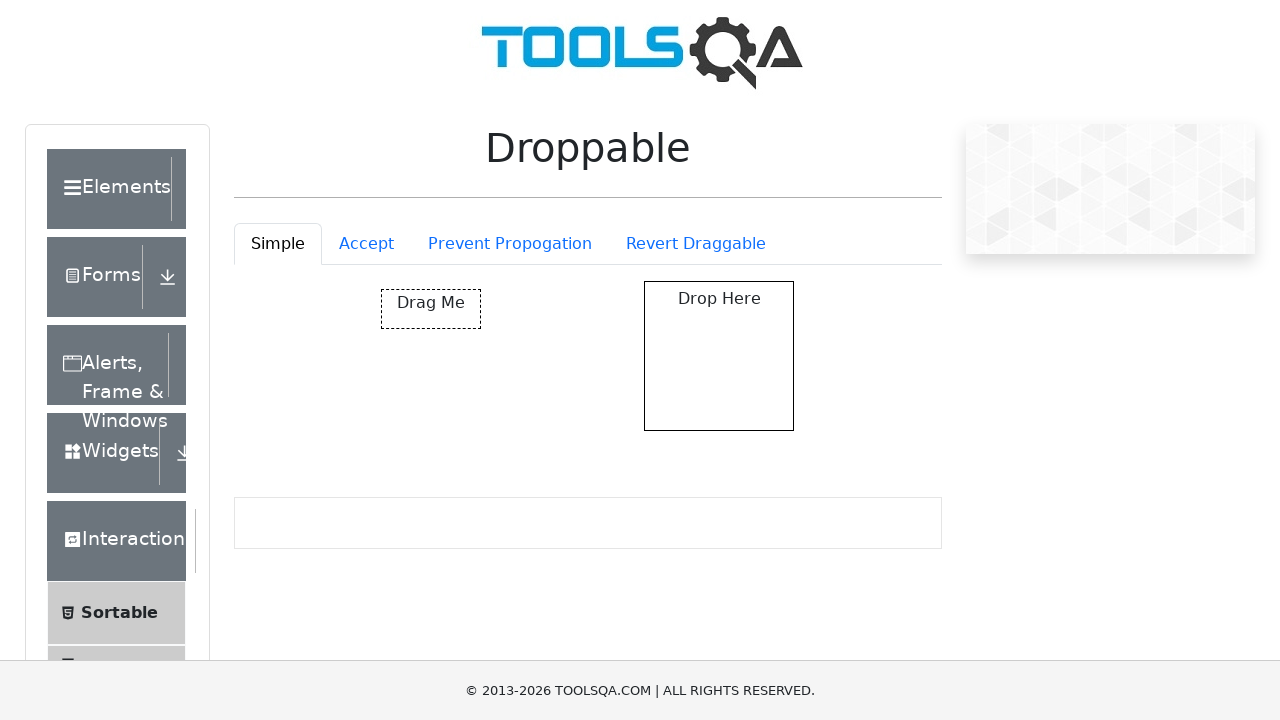

Dragged element to target box at (719, 356)
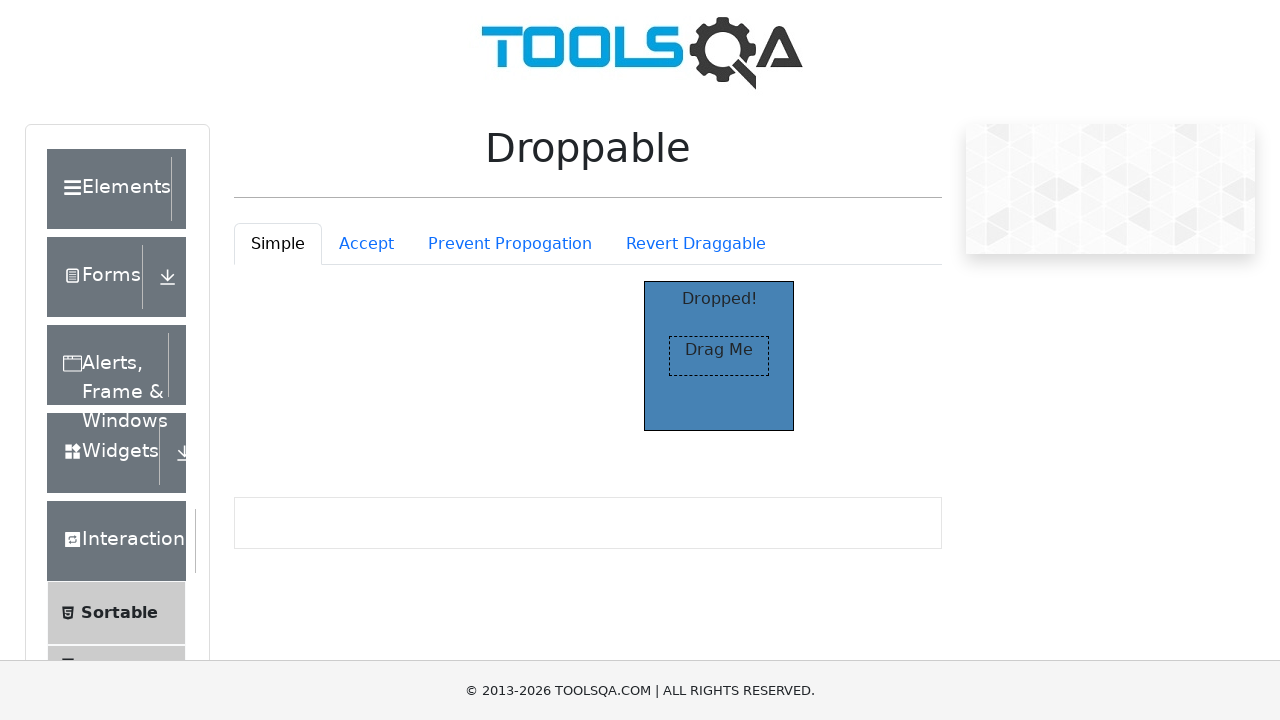

Verified target box text changed to 'Dropped!'
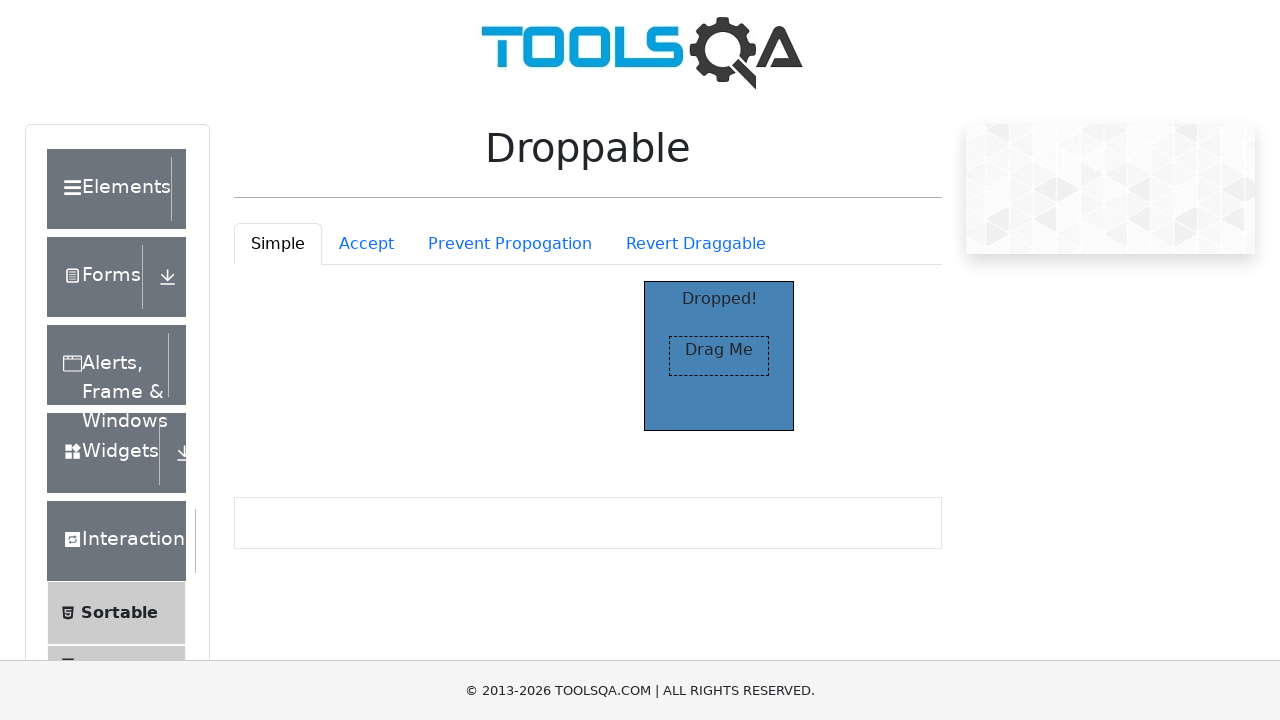

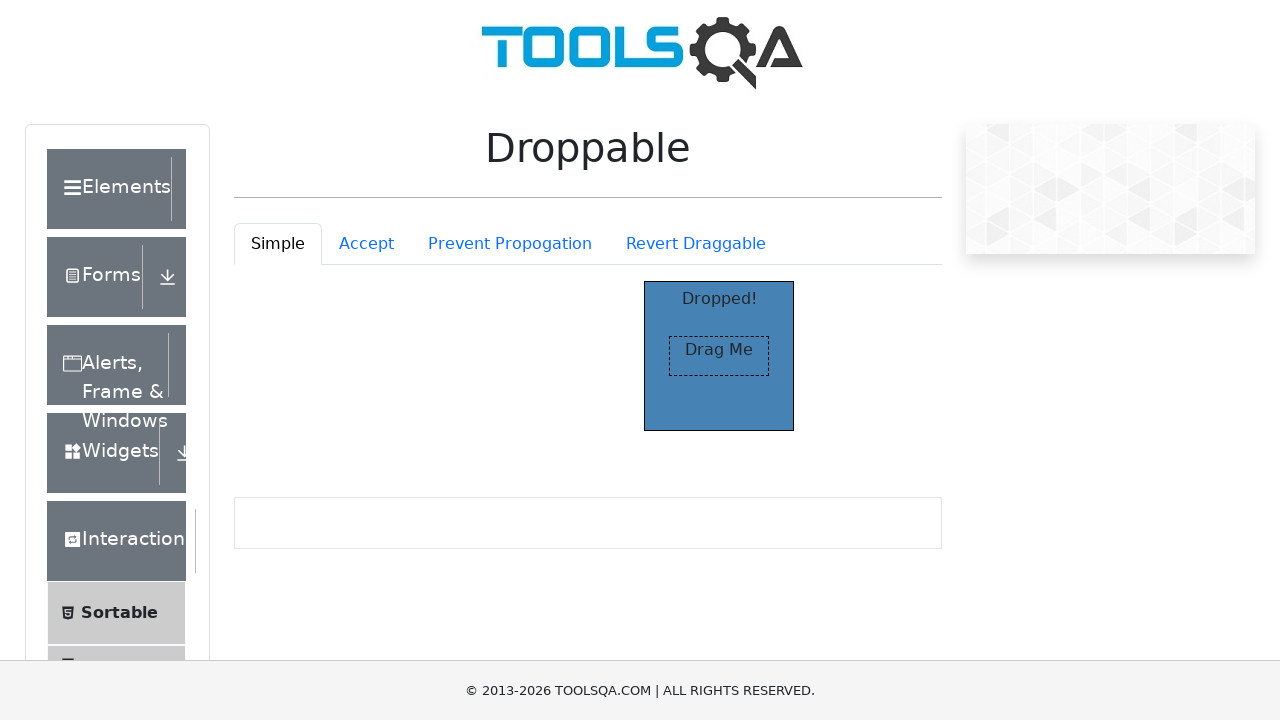